Tests the passenger selection dropdown functionality by opening the dropdown, incrementing the adult passenger count 4 times, and closing the dropdown.

Starting URL: https://rahulshettyacademy.com/dropdownsPractise/

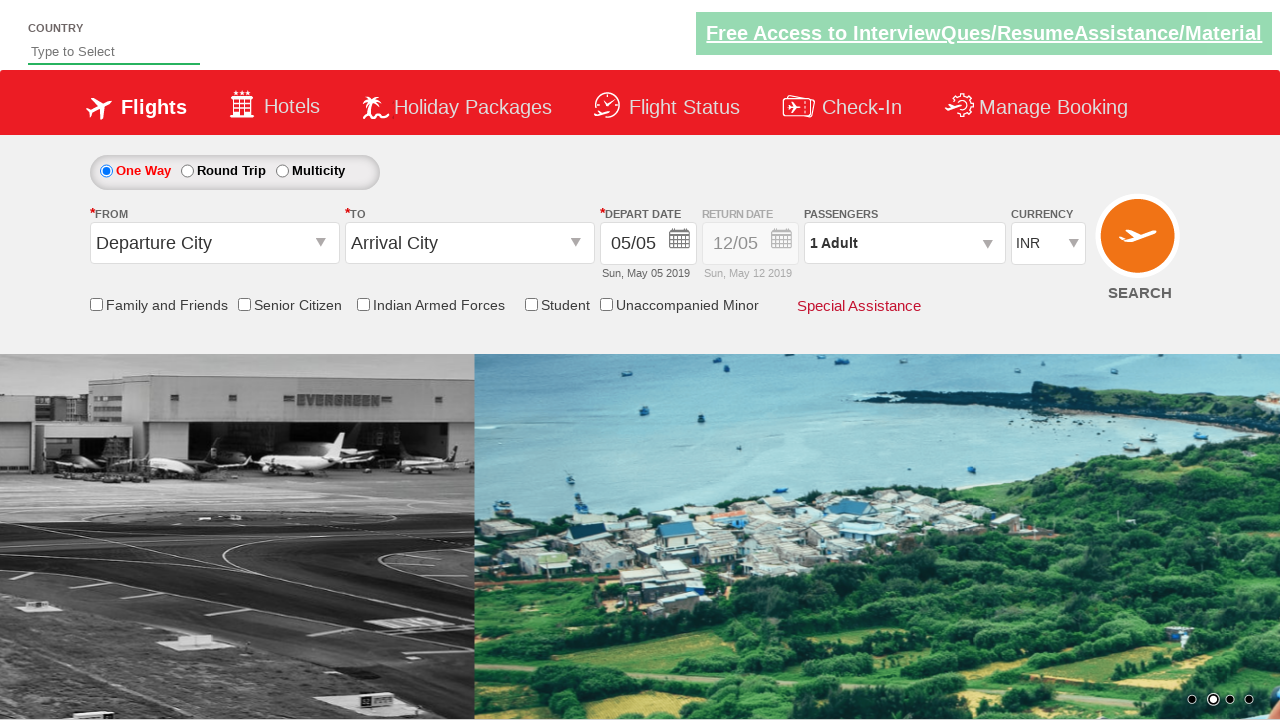

Clicked on passenger info dropdown to open it at (904, 243) on #divpaxinfo
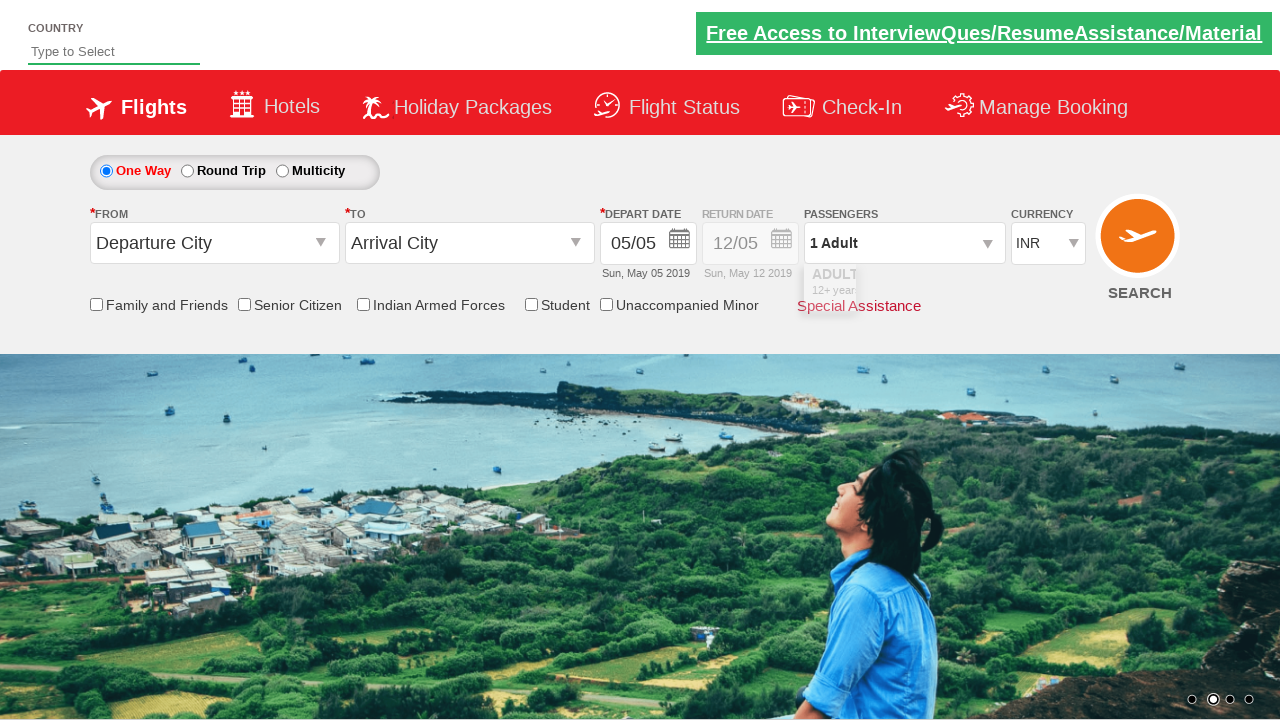

Waited for adult increment button to become visible
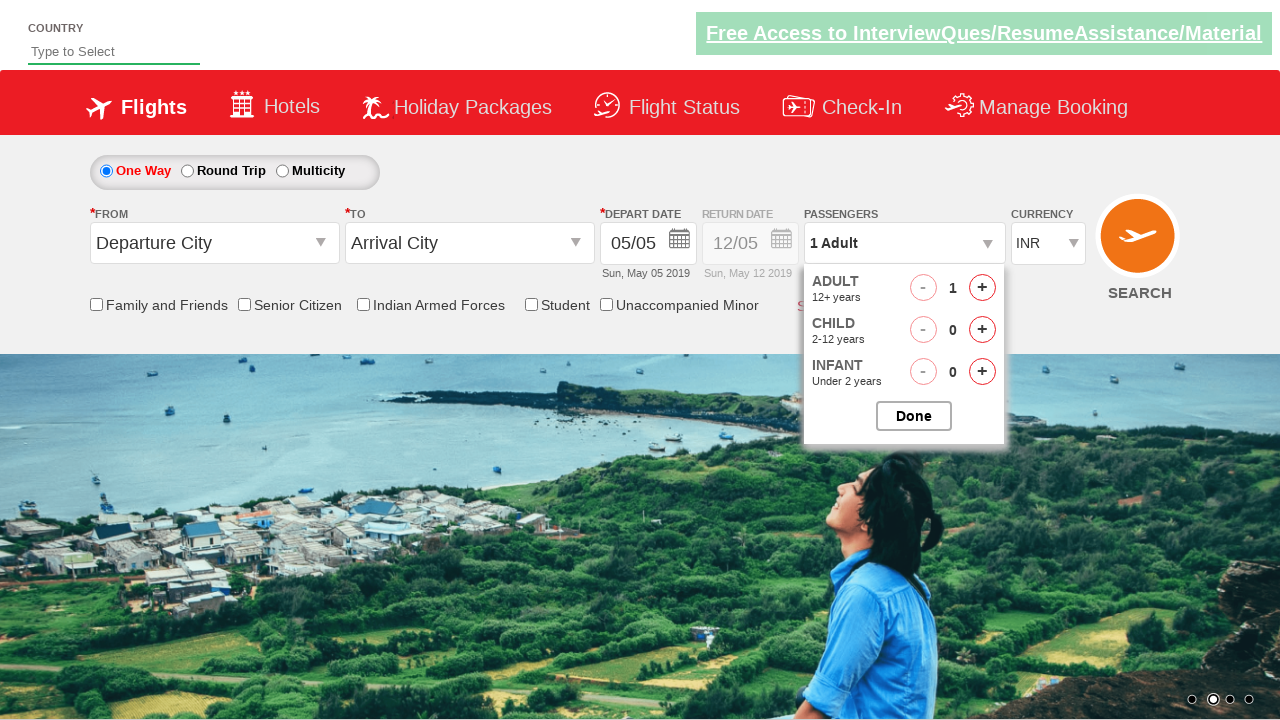

Incremented adult passenger count (iteration 1 of 4) at (982, 288) on #hrefIncAdt
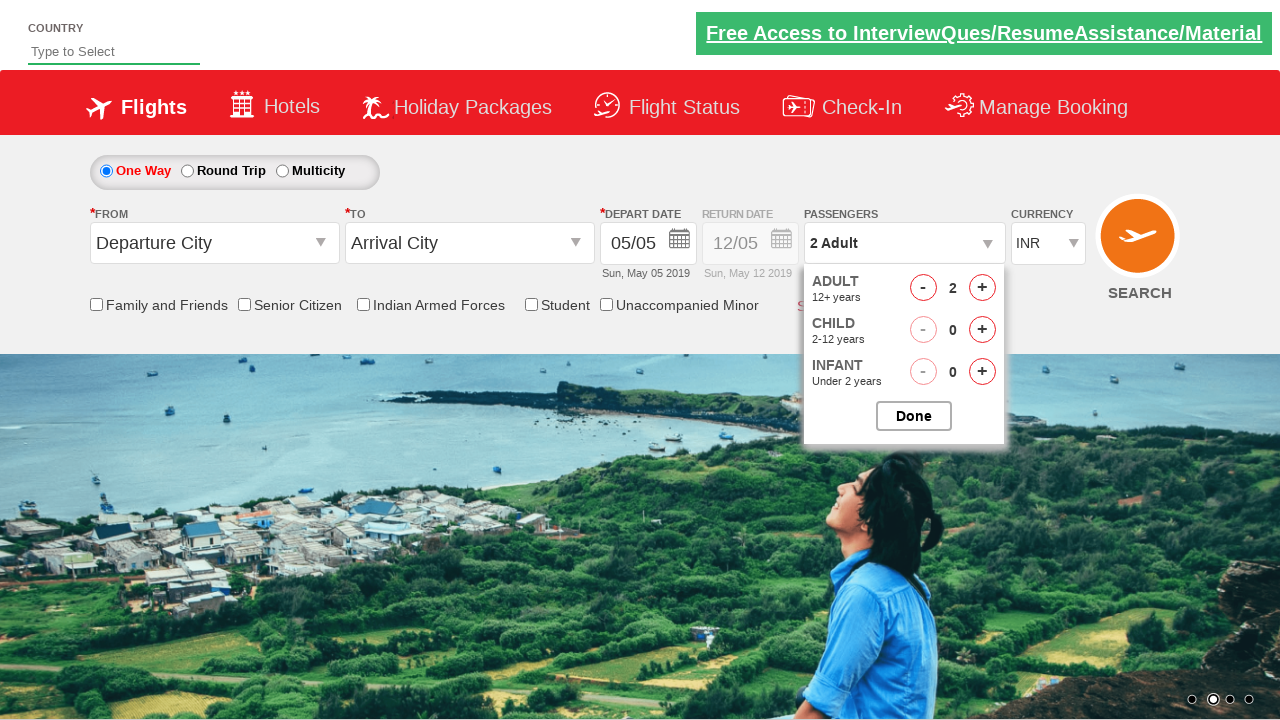

Incremented adult passenger count (iteration 2 of 4) at (982, 288) on #hrefIncAdt
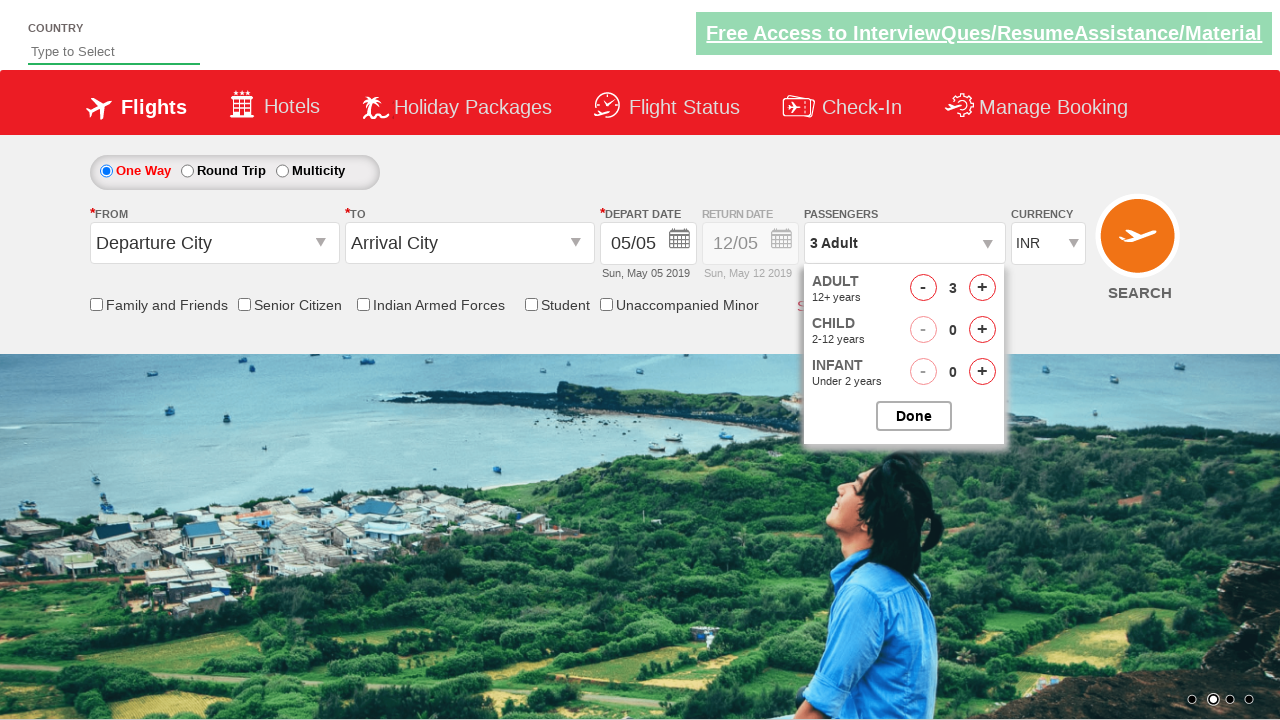

Incremented adult passenger count (iteration 3 of 4) at (982, 288) on #hrefIncAdt
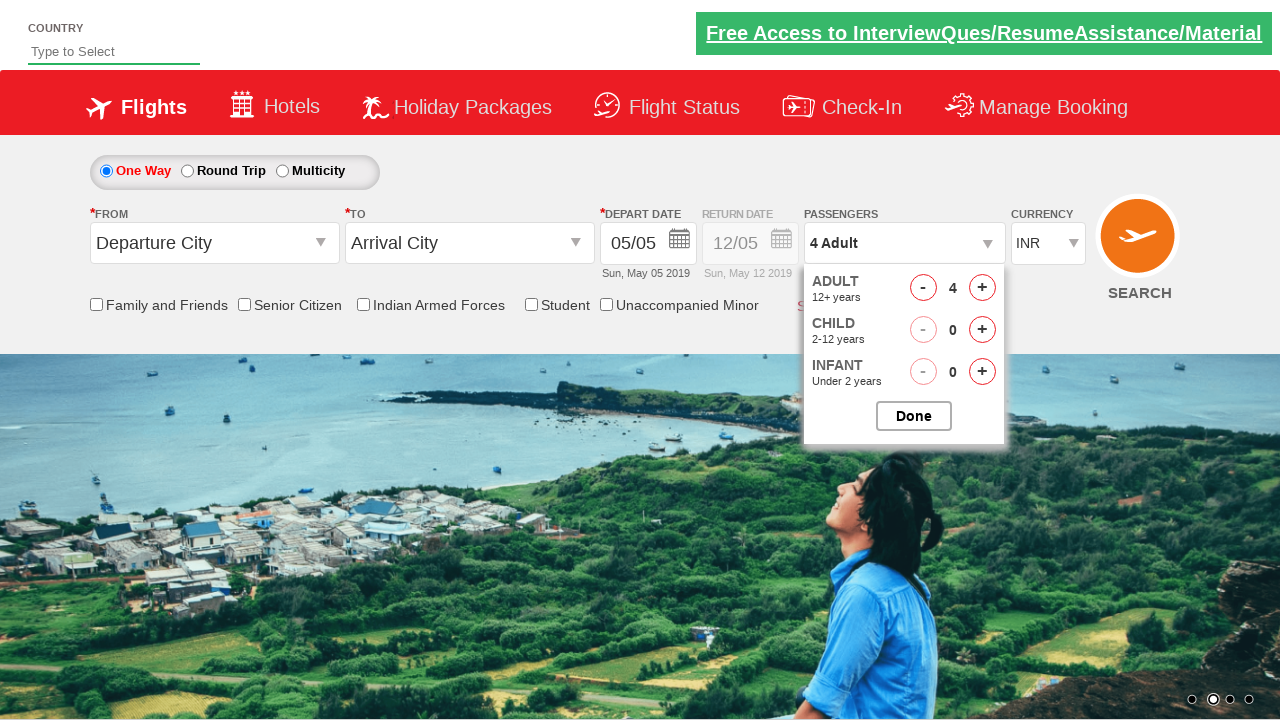

Incremented adult passenger count (iteration 4 of 4) at (982, 288) on #hrefIncAdt
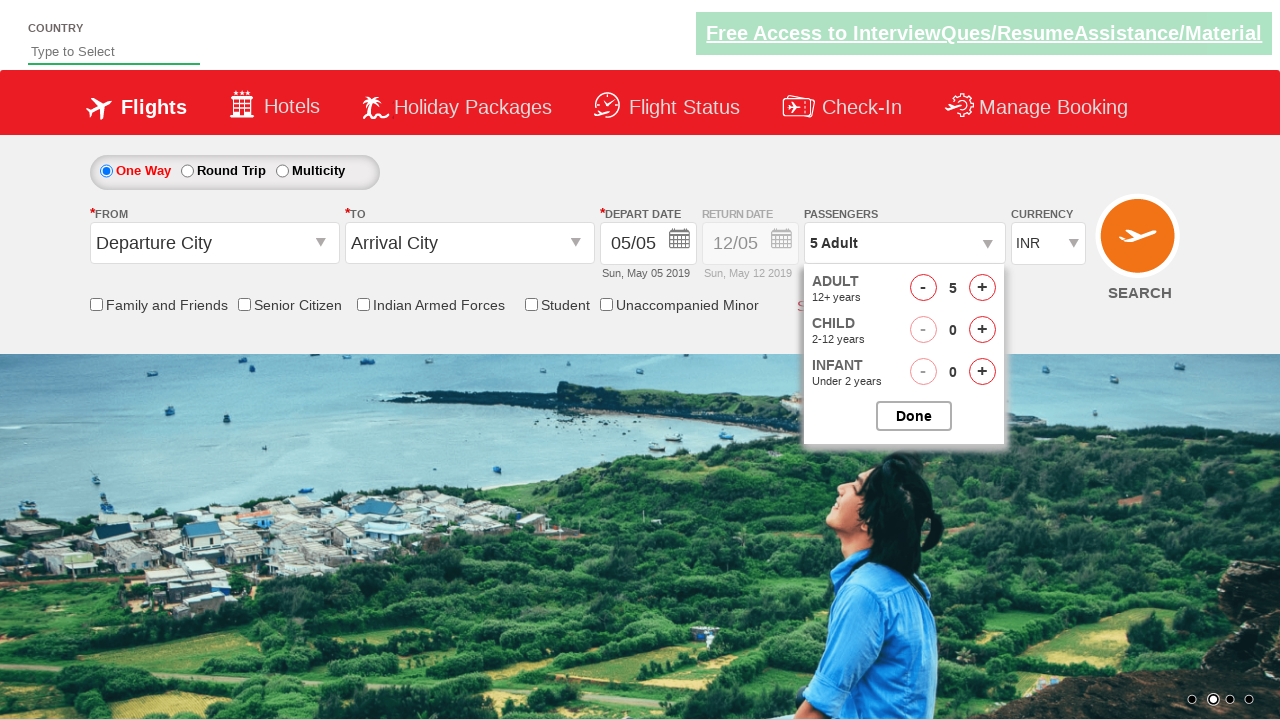

Closed the passenger options dropdown at (914, 416) on #btnclosepaxoption
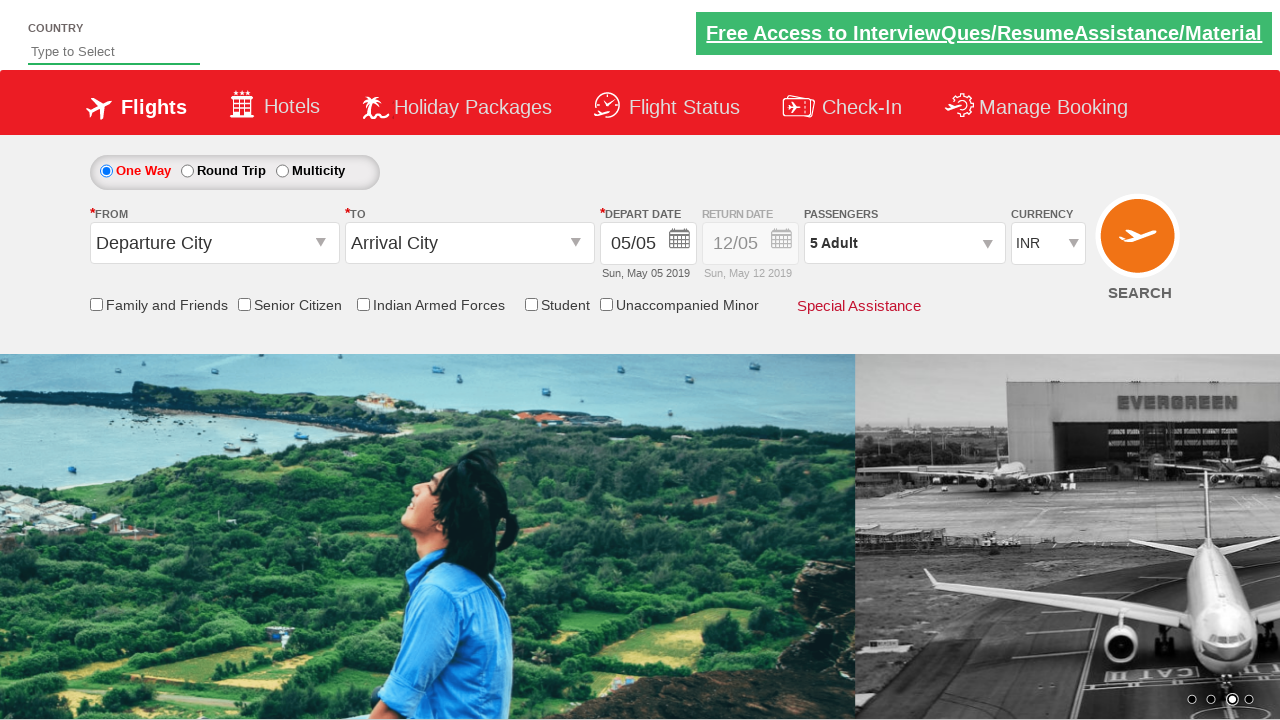

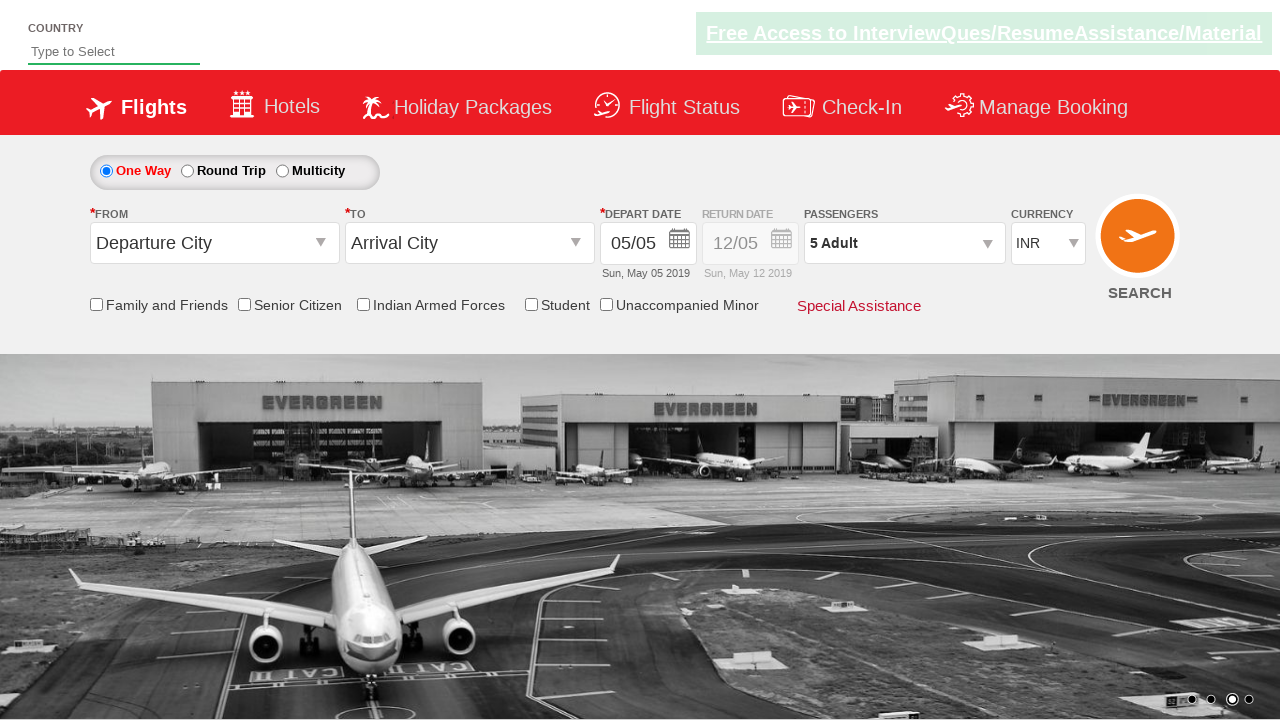